Opens the Lidl Germany website and verifies the page loads by checking the title and current URL are accessible.

Starting URL: https://www.lidl.de

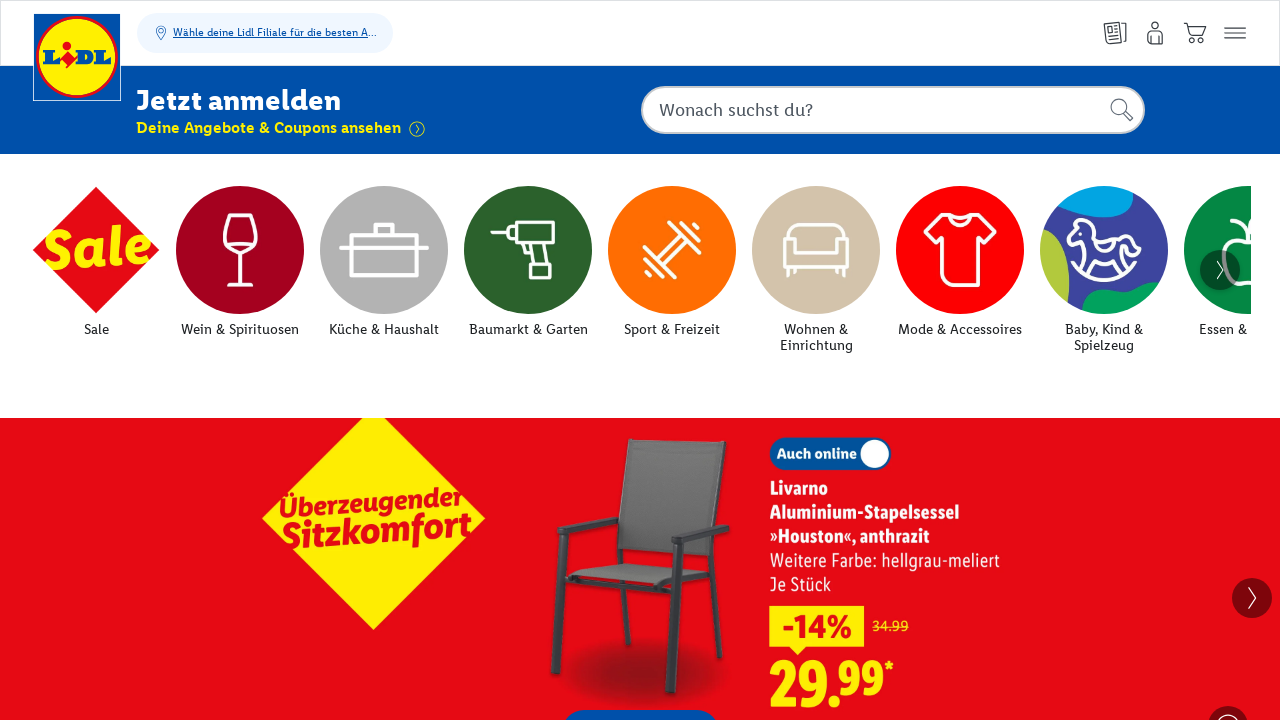

Waited for page to load (domcontentloaded state)
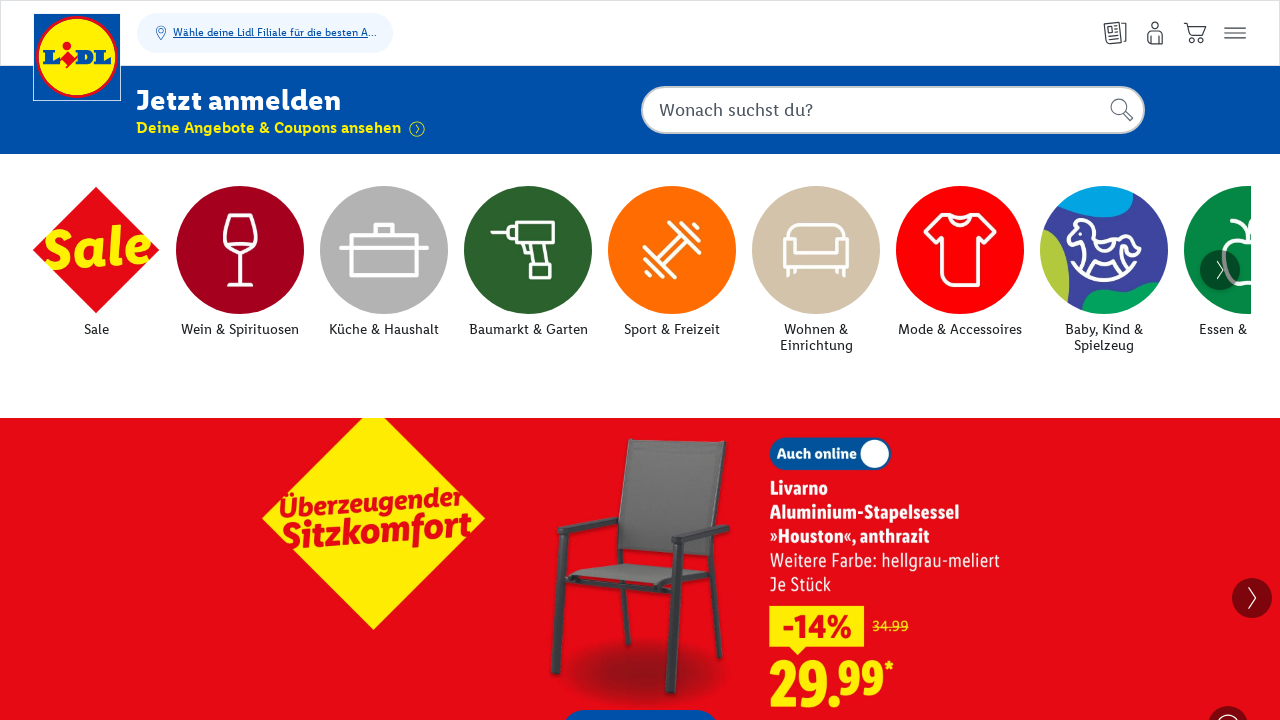

Retrieved page title: Lidl lohnt sich - Lokal bei Dir vor Ort und Online
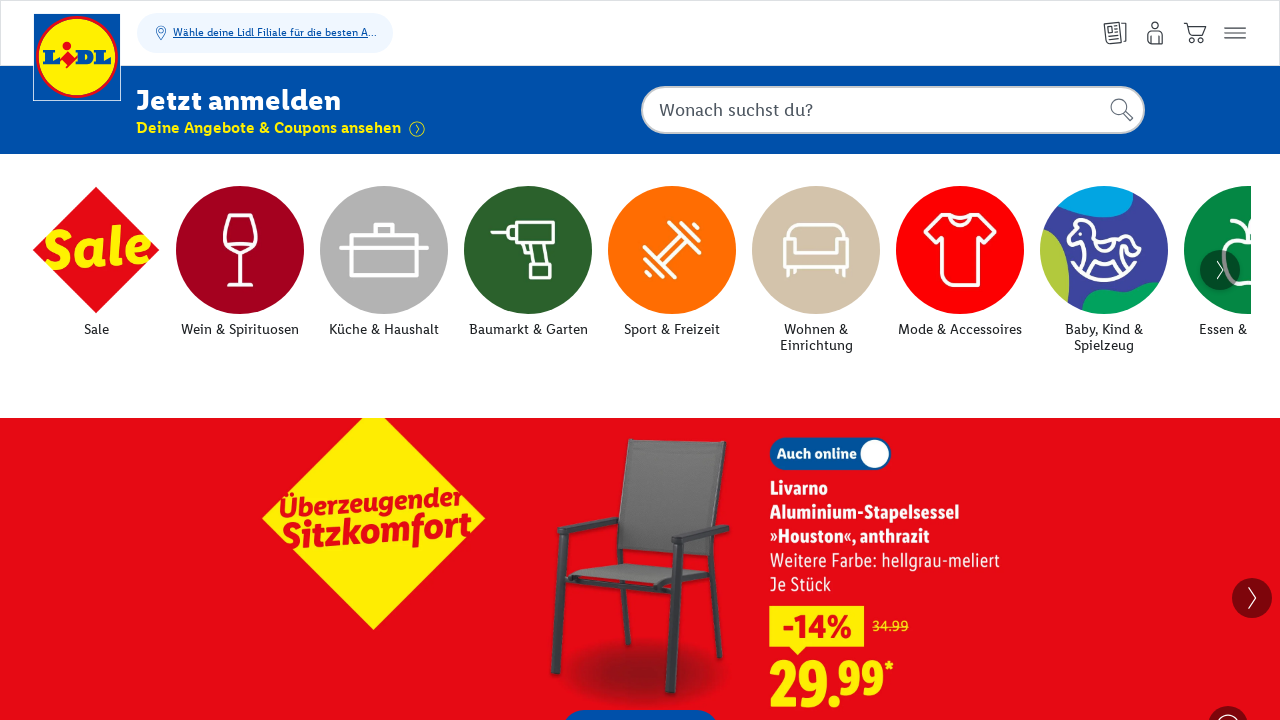

Retrieved current URL: https://www.lidl.de/
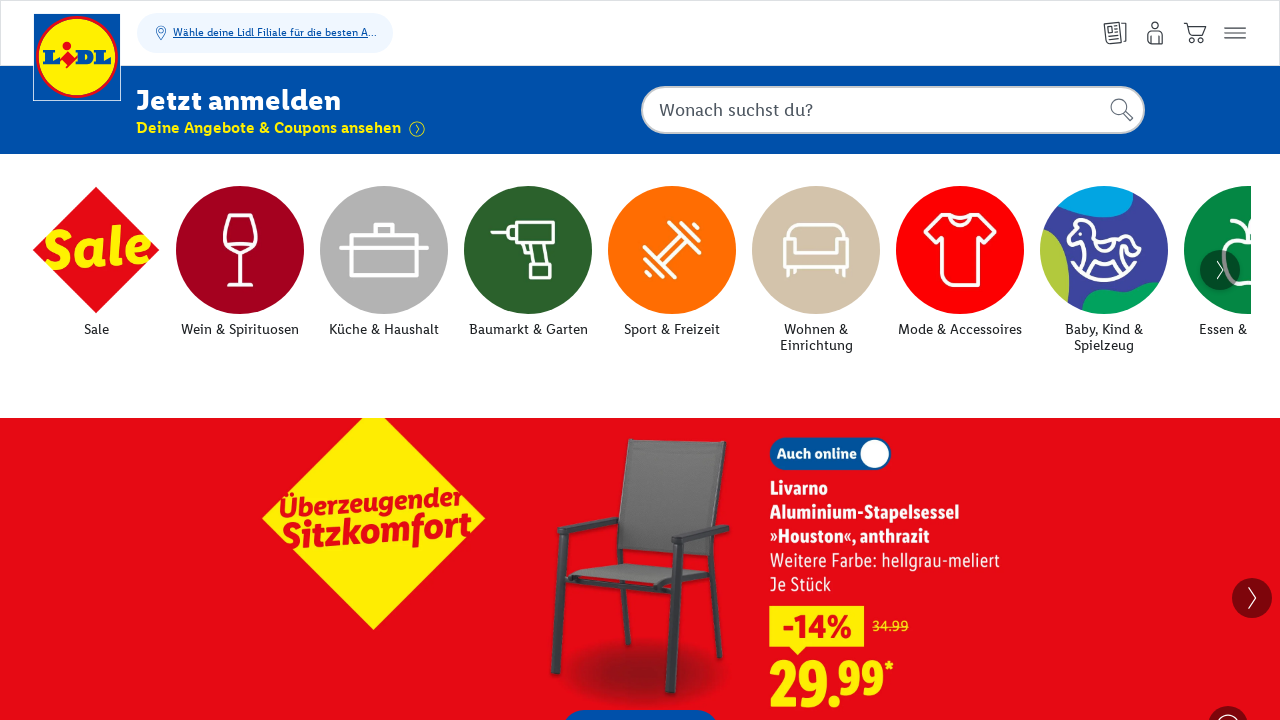

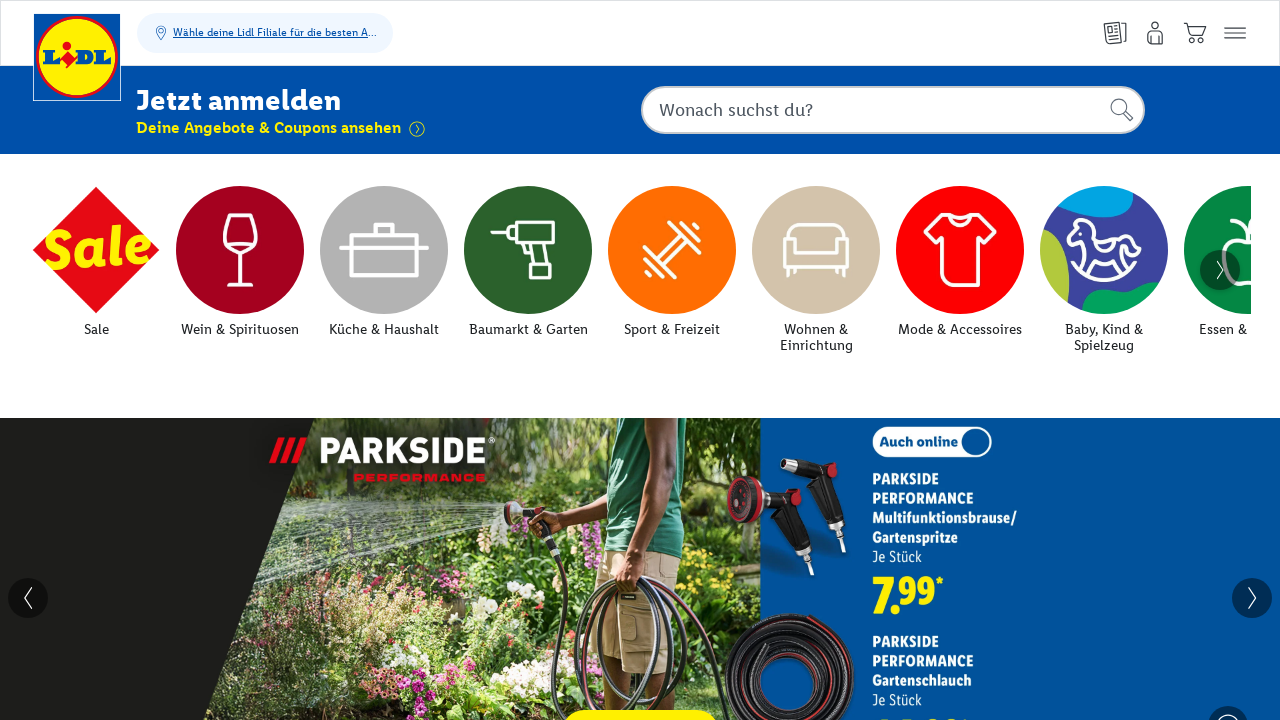